Tests iframe interaction by navigating to frames section, switching to frame1, and verifying text content within the iframe

Starting URL: https://demoqa.com

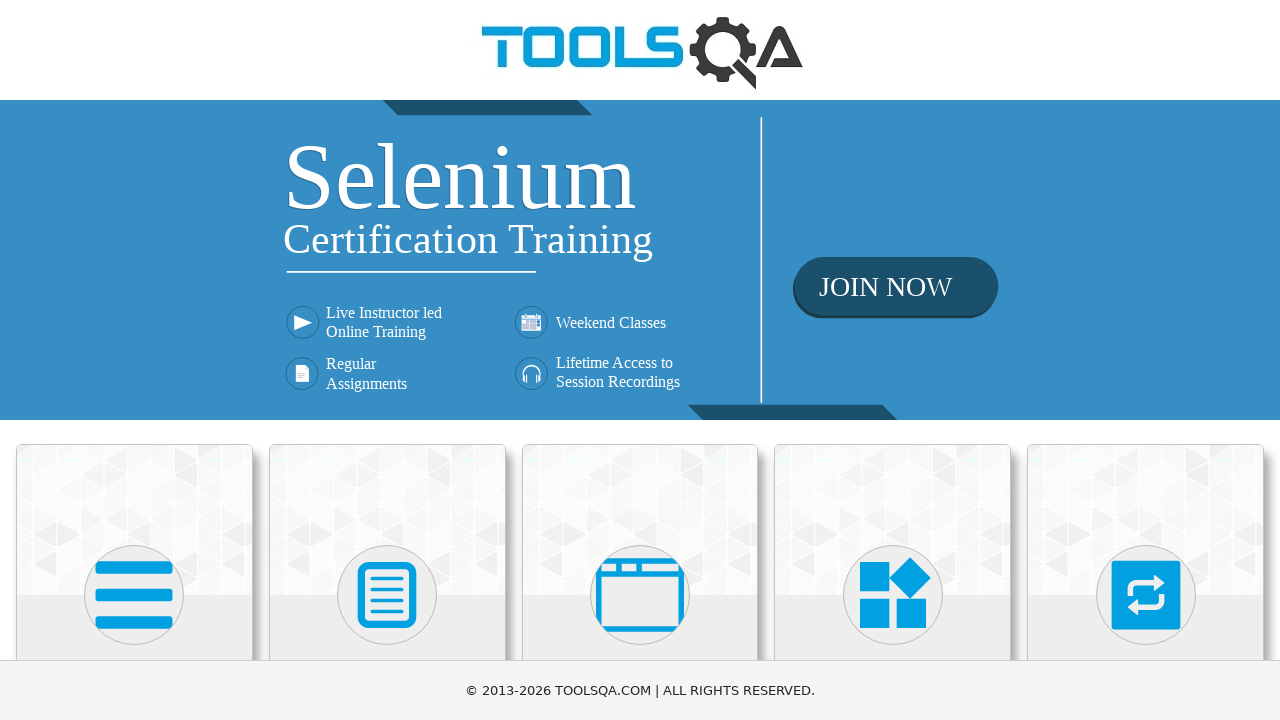

Navigated to https://demoqa.com
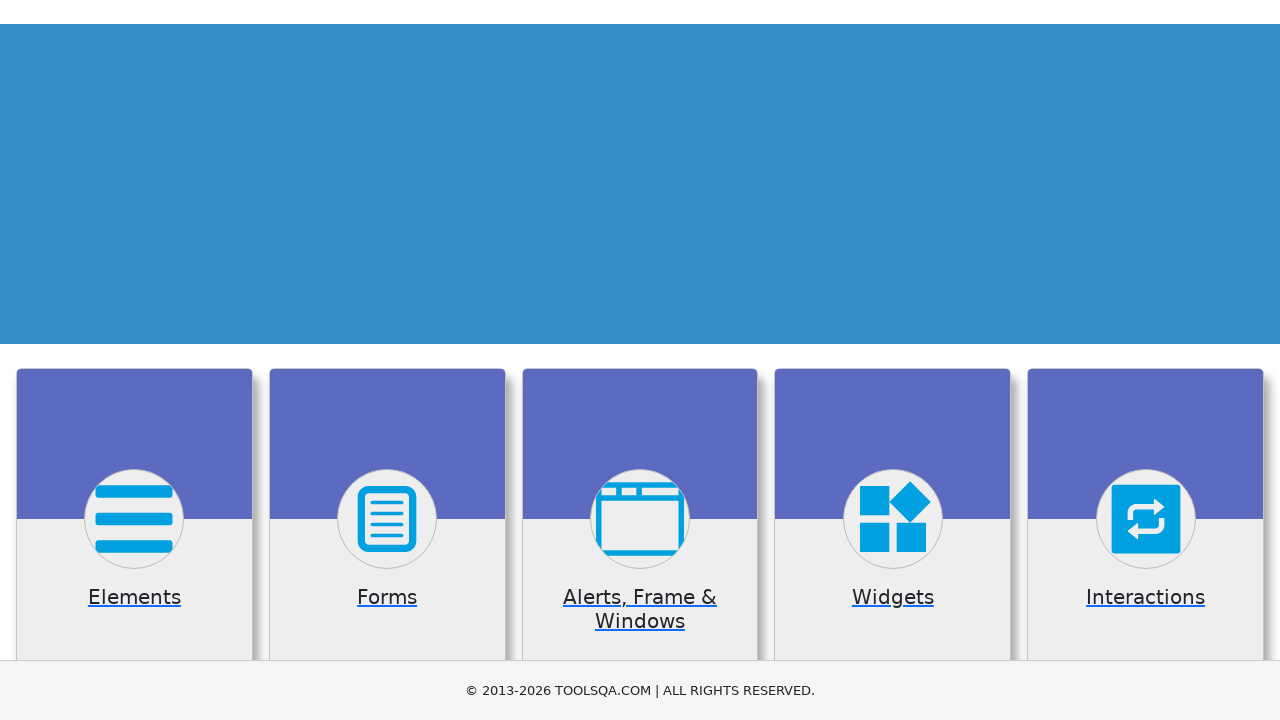

Clicked on Alerts, Frame & Windows section at (640, 360) on xpath=//h5[text()='Alerts, Frame & Windows']
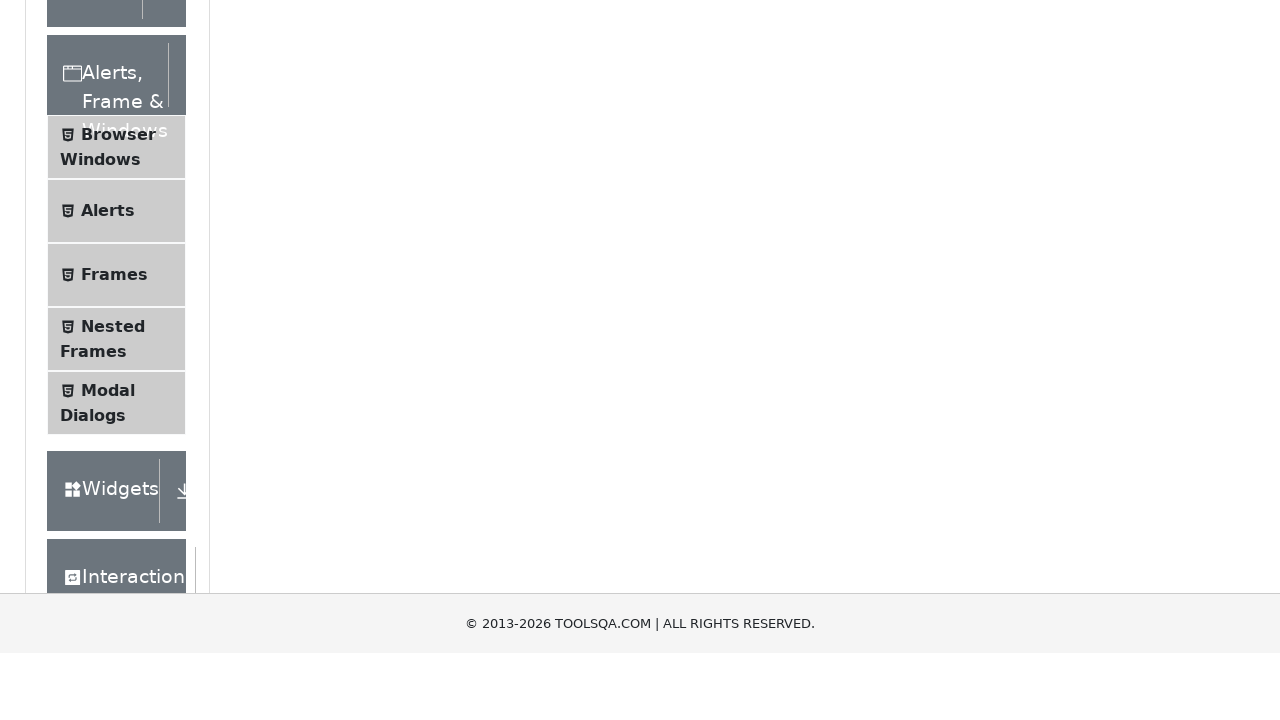

Clicked on Frames button at (114, 565) on xpath=//span[text()='Frames']
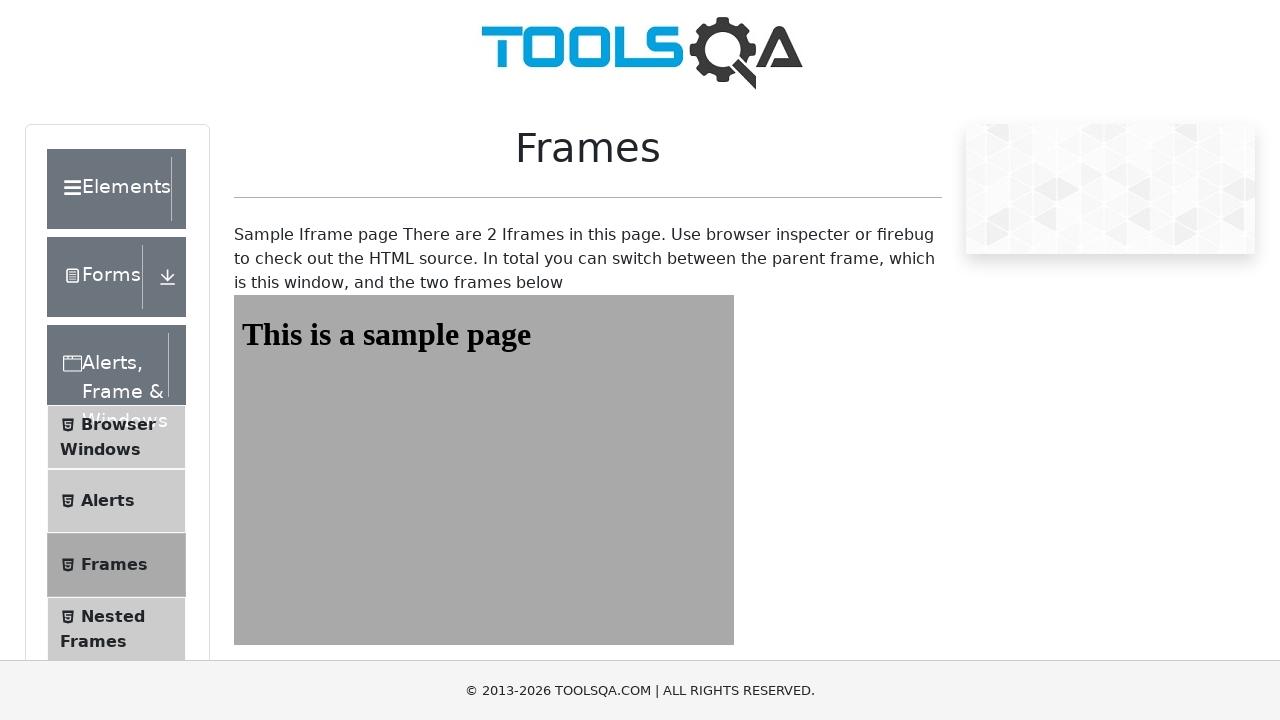

Located frame1 element
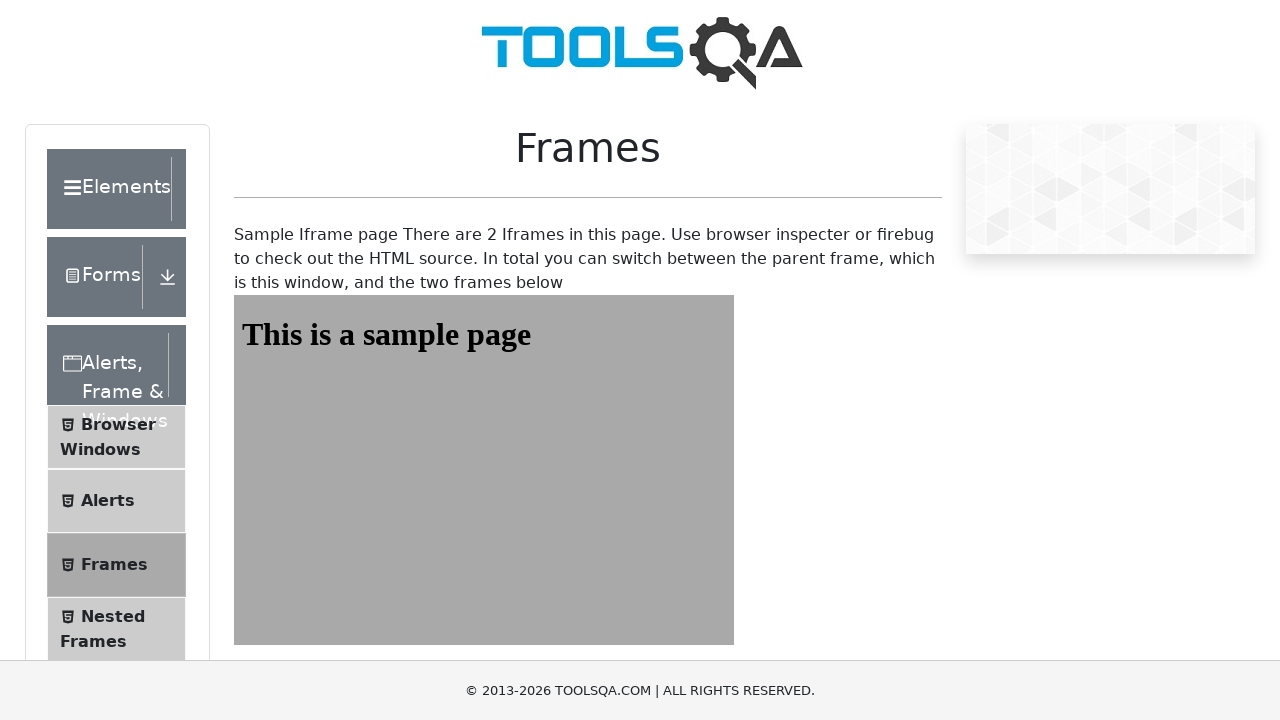

Retrieved text content from sampleHeading in frame1
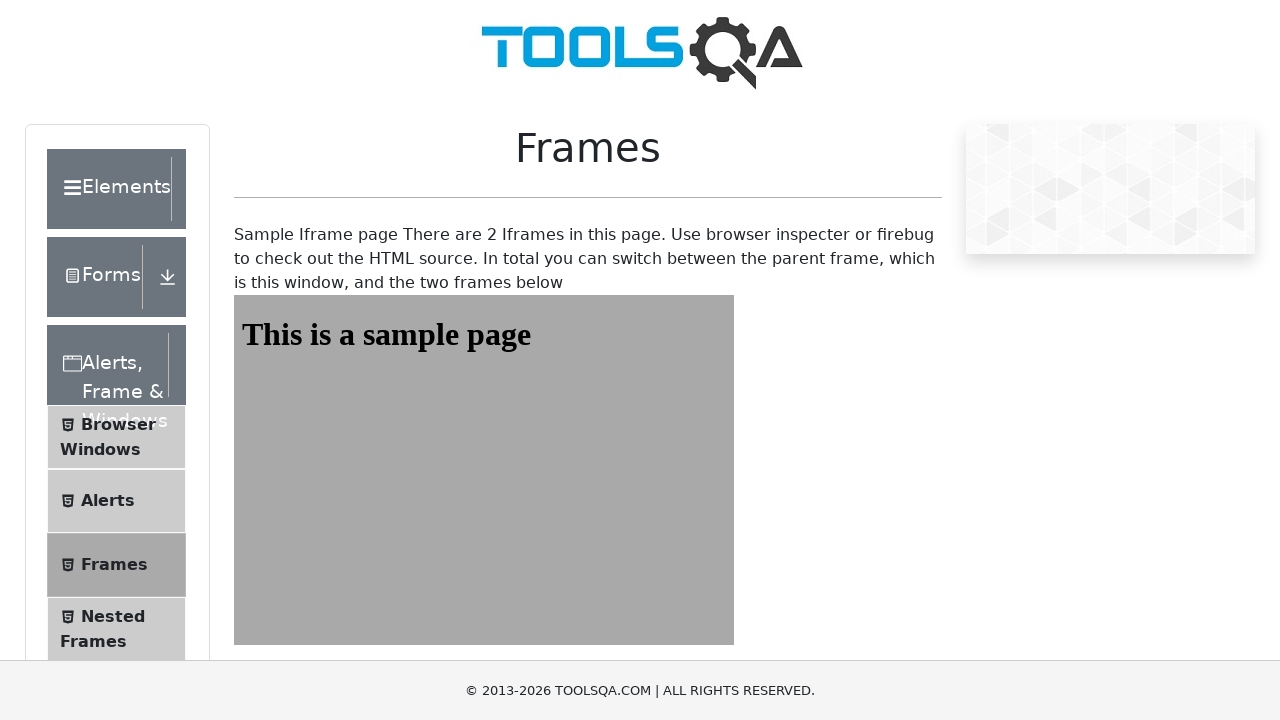

Verified that frame1 heading text matches expected value 'This is a sample page'
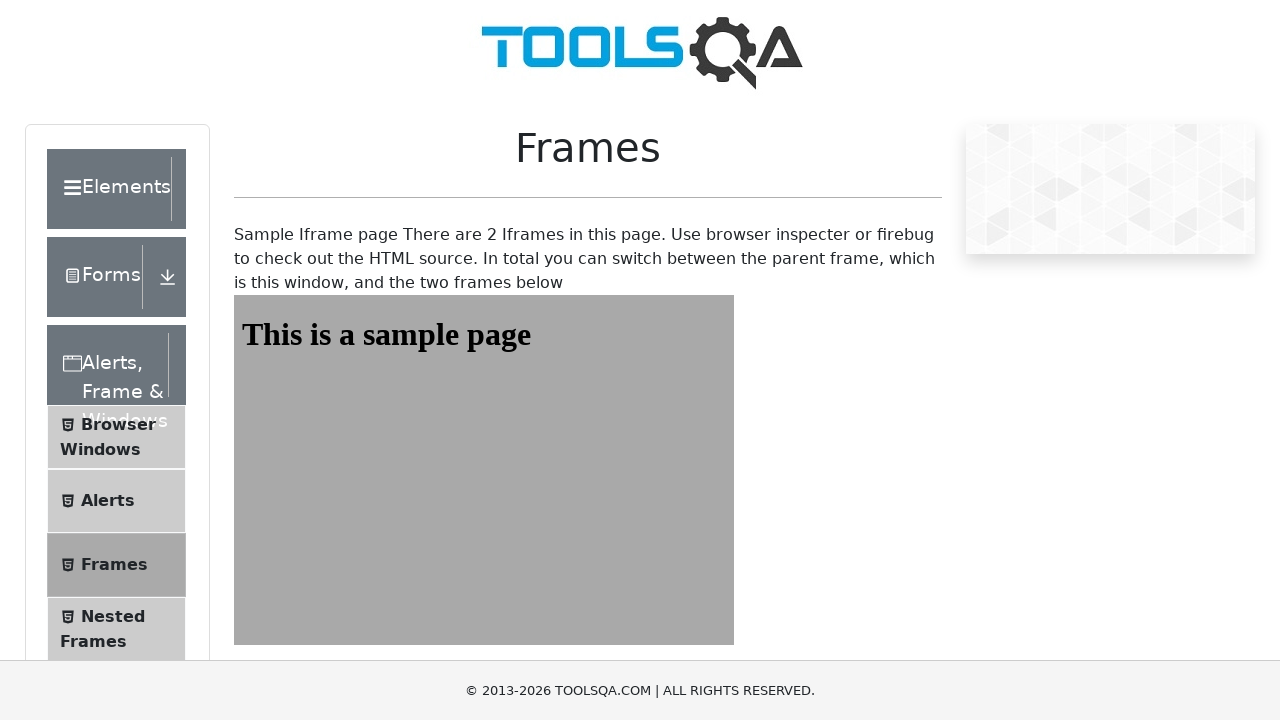

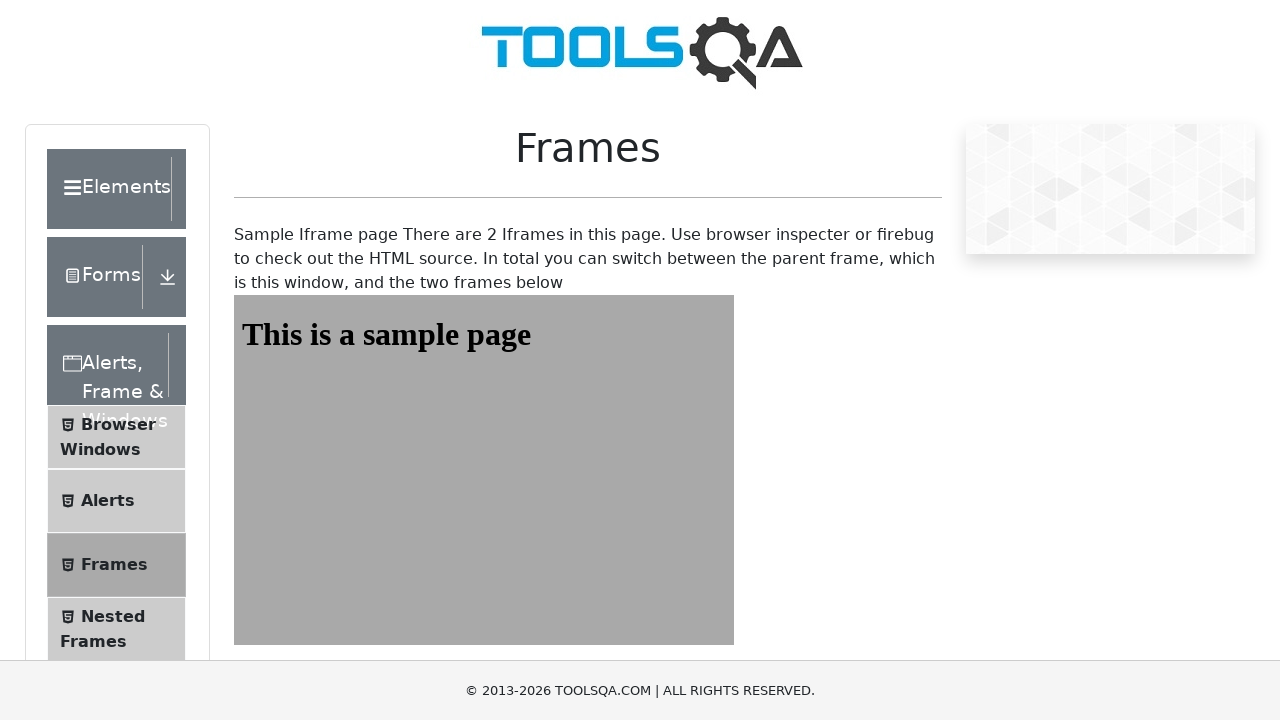